Tests auto-suggestive dropdown functionality by typing partial text, selecting from suggestions using two different methods - clicking on specific option and using keyboard navigation

Starting URL: https://rahulshettyacademy.com/AutomationPractice/

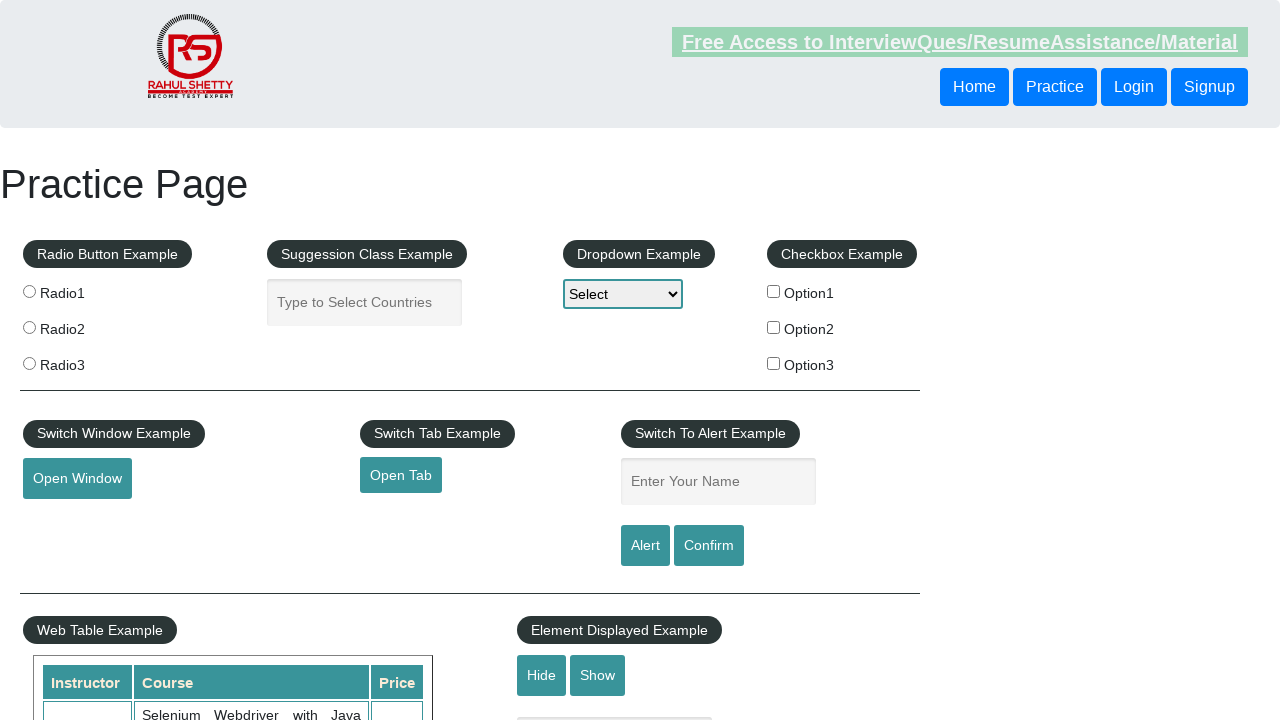

Filled autocomplete input with 'unit' on input.inputs.ui-autocomplete-input
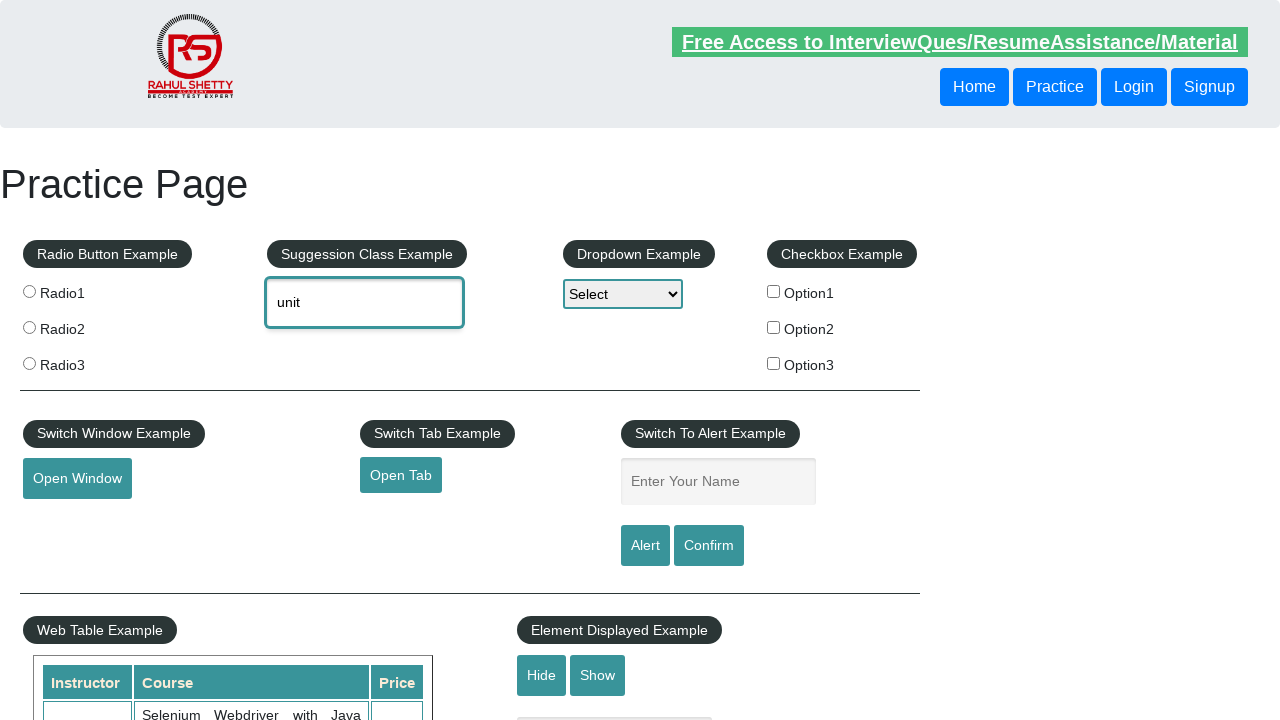

Dropdown suggestions appeared for 'unit'
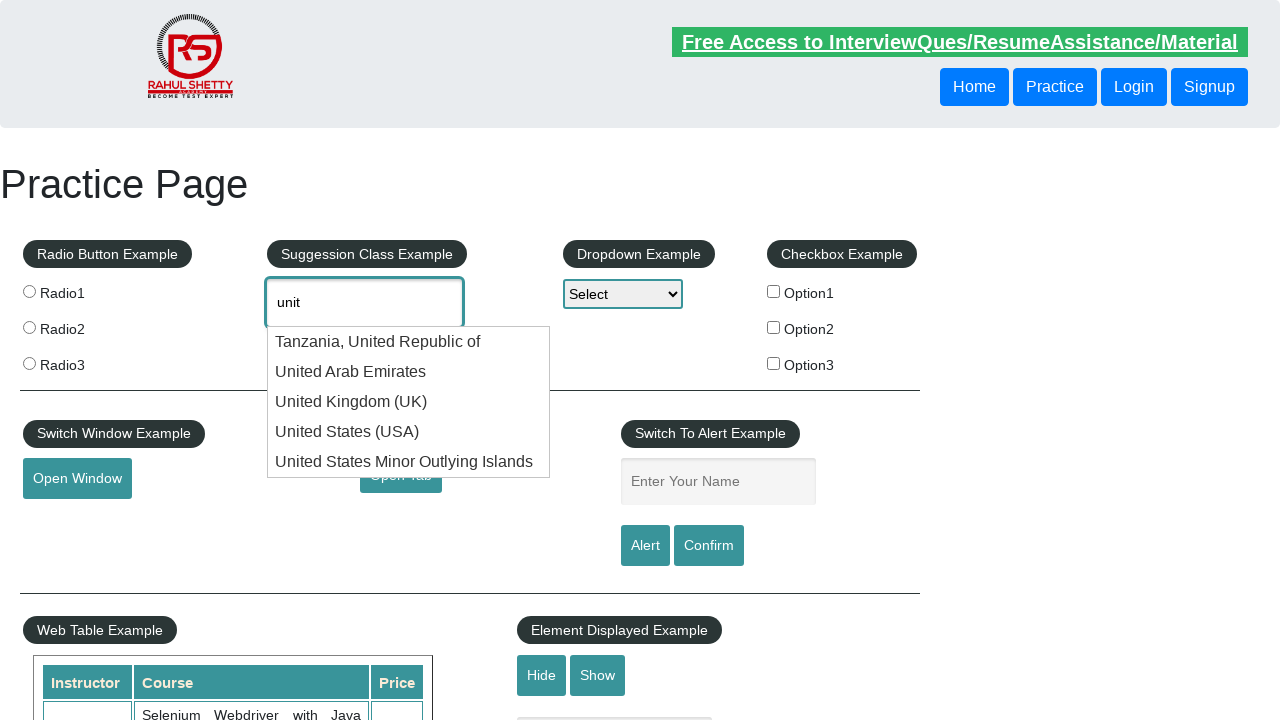

Clicked on 'United Kingdom (UK)' option from dropdown at (409, 402) on ul#ui-id-1 li div >> nth=2
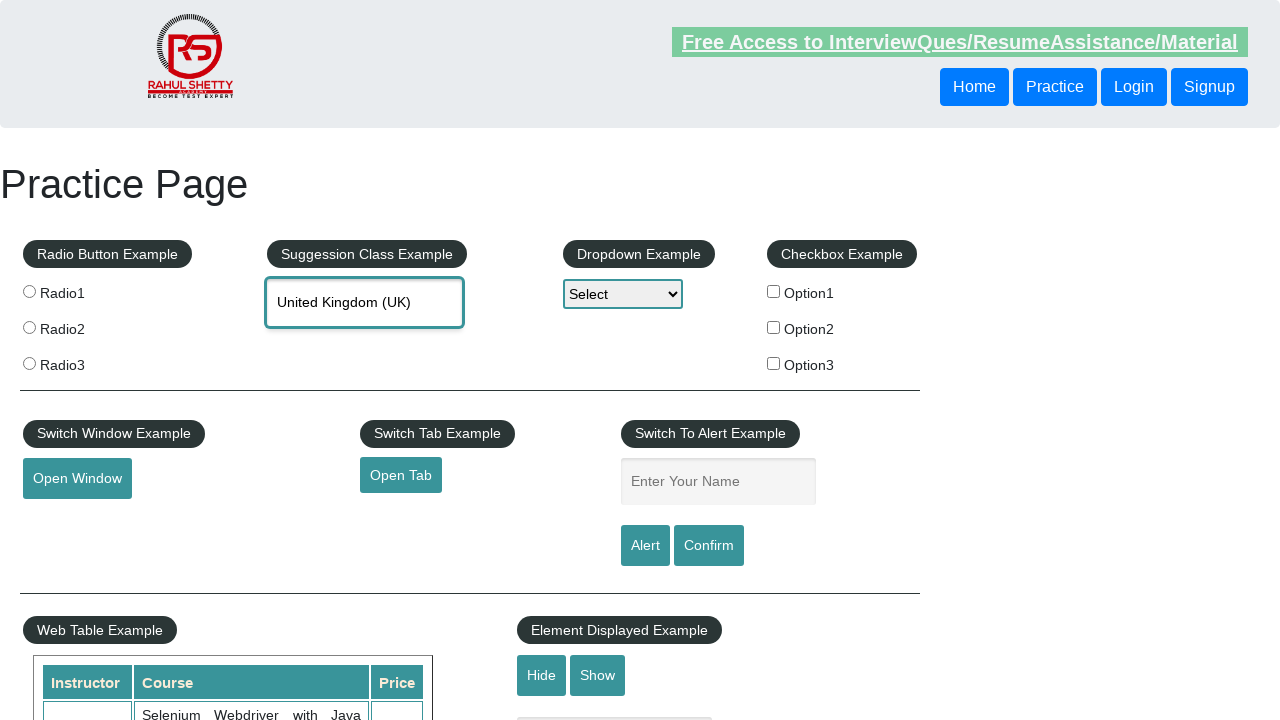

Retrieved selected value from first method: 'United Kingdom (UK)'
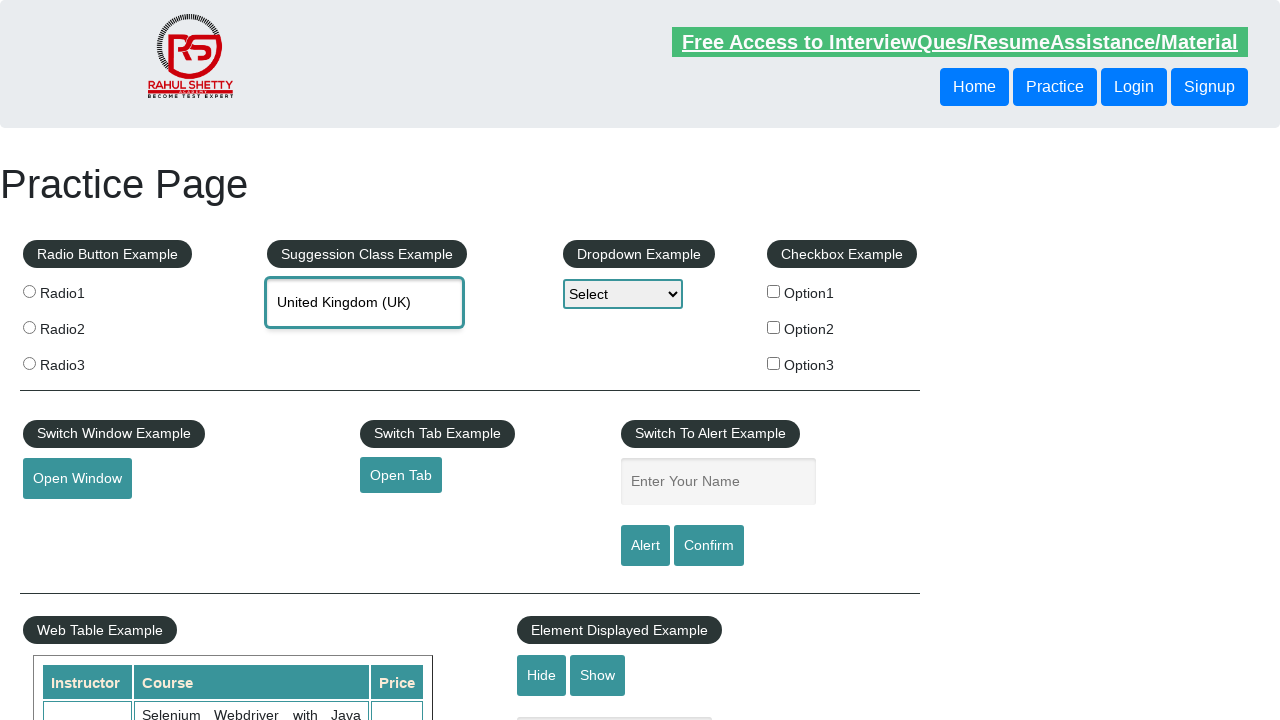

Cleared autocomplete input field on input.inputs.ui-autocomplete-input
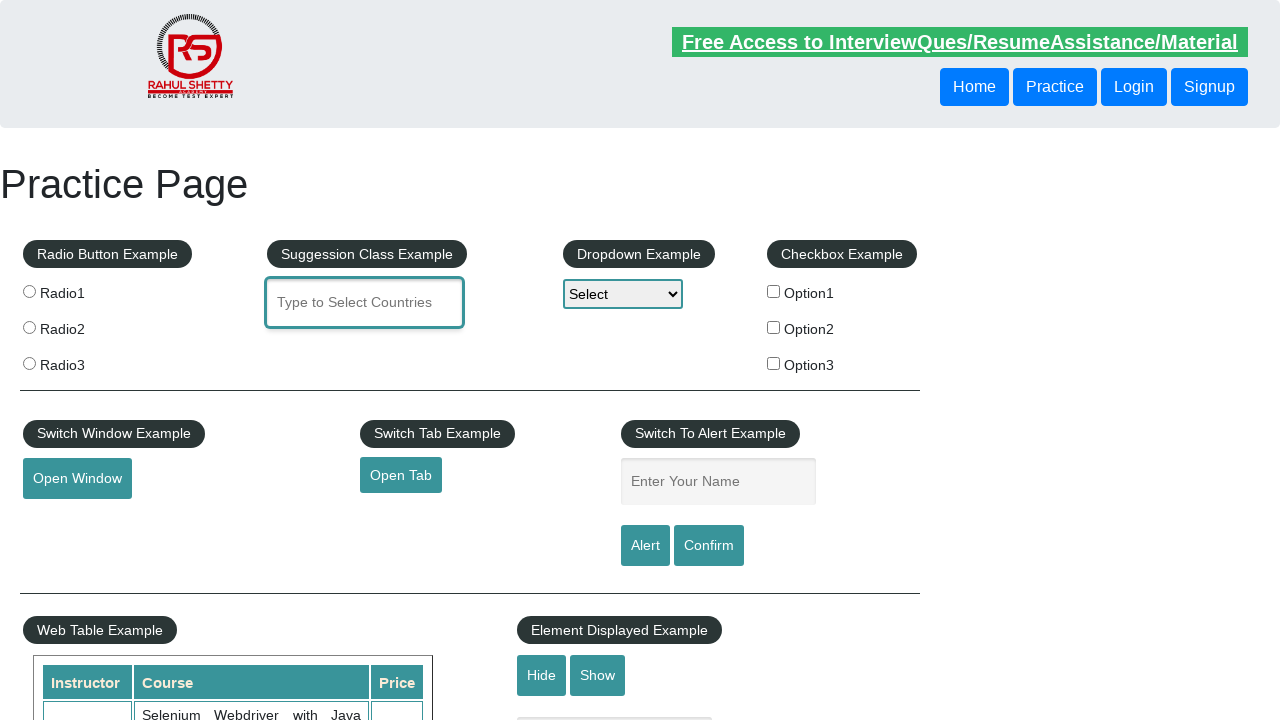

Filled autocomplete input with 'ind' for keyboard navigation test on input.inputs.ui-autocomplete-input
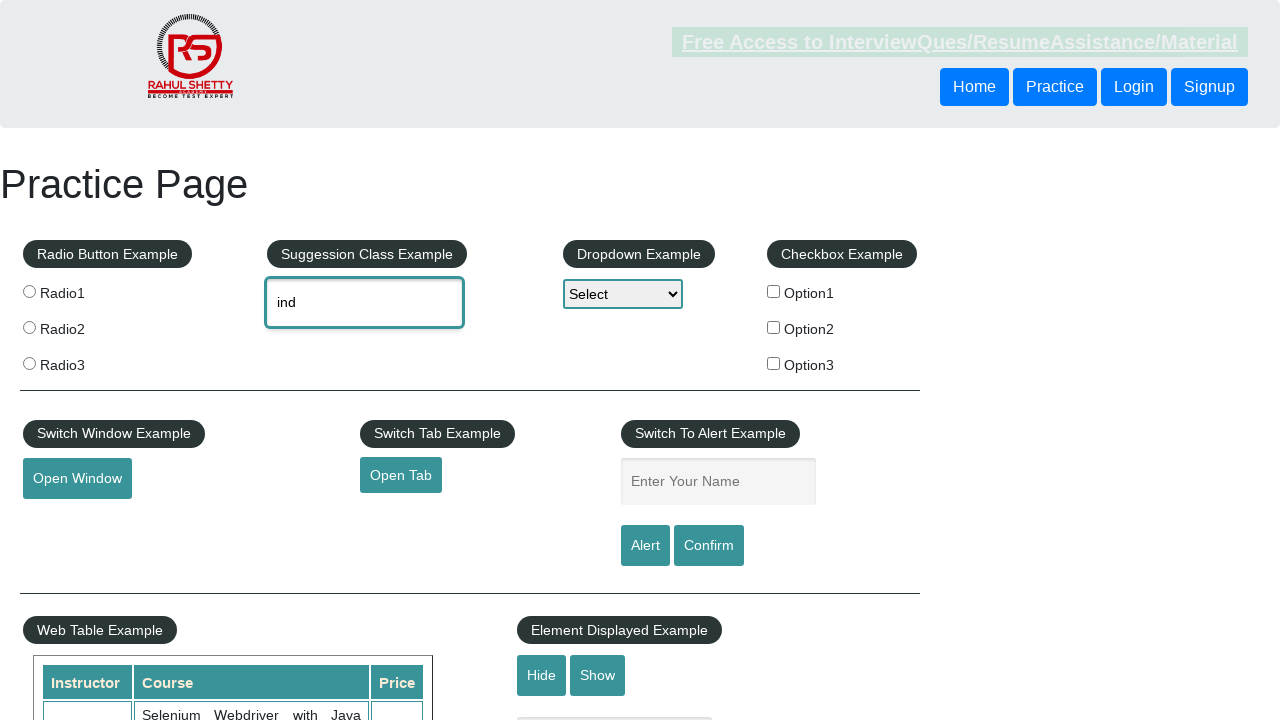

Dropdown suggestions appeared for 'ind'
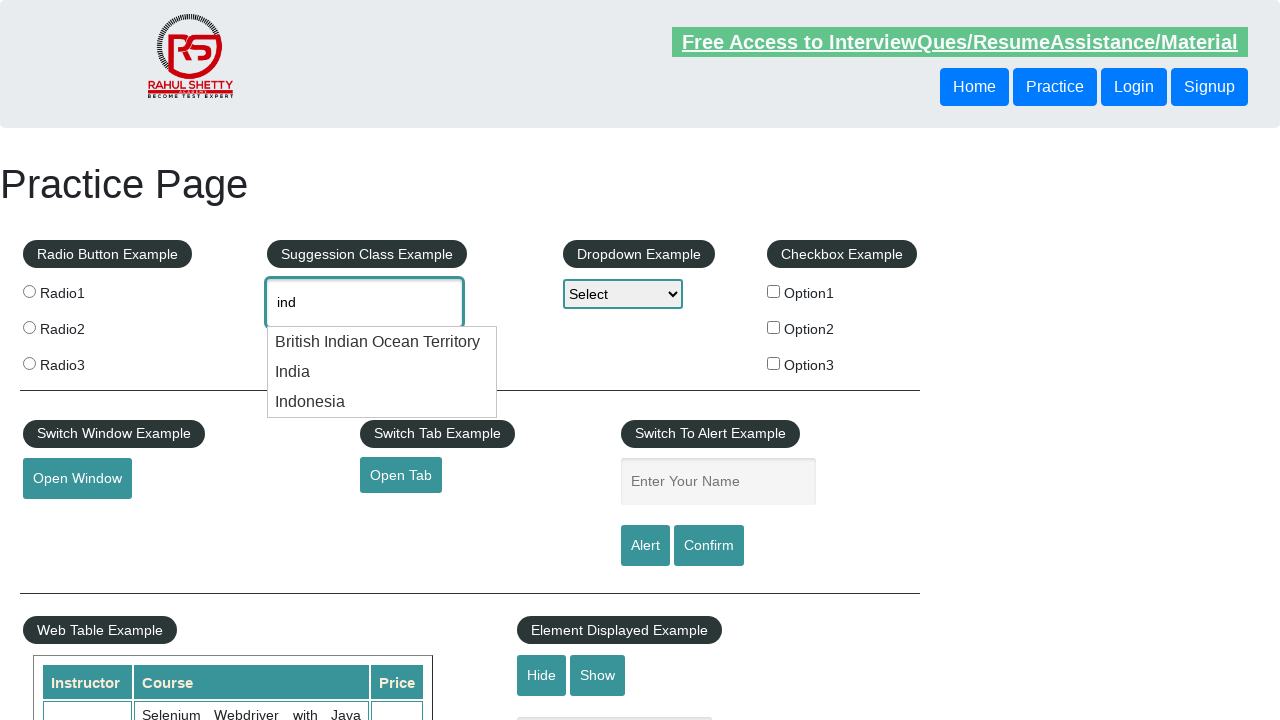

Pressed ArrowDown to navigate to first suggestion on input.inputs.ui-autocomplete-input
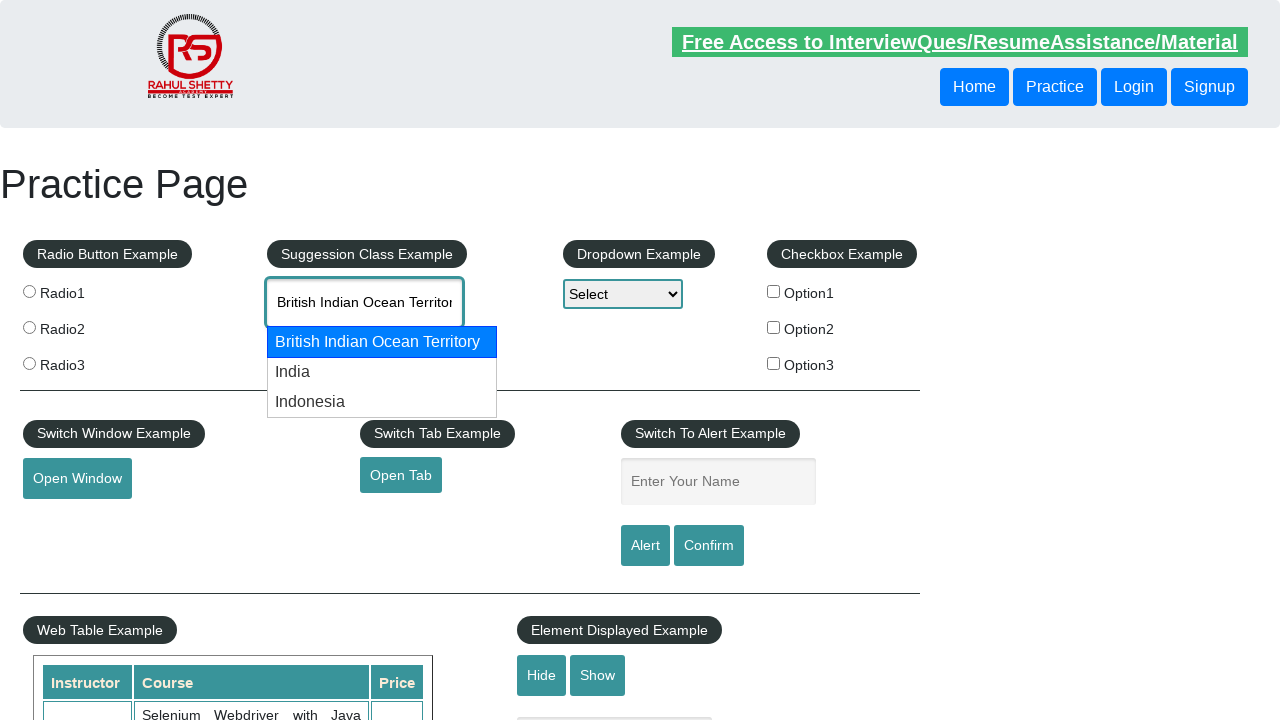

Pressed ArrowDown again to navigate to second suggestion on input.inputs.ui-autocomplete-input
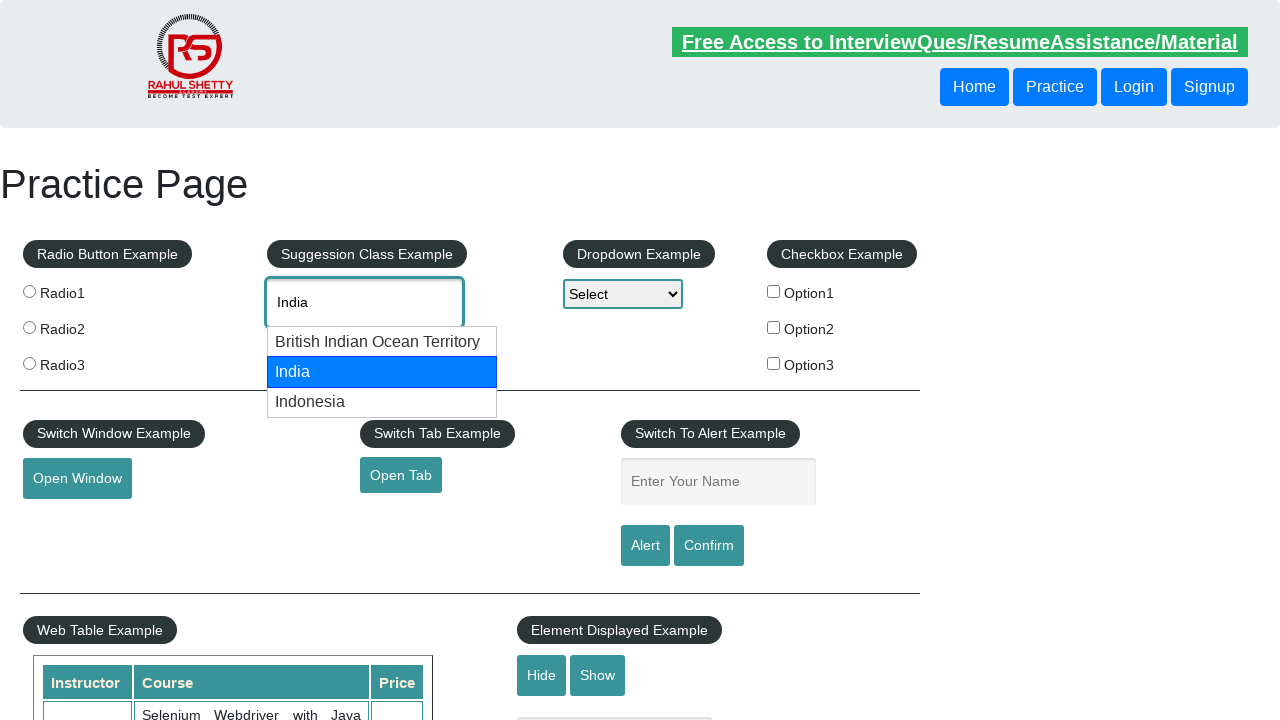

Pressed Enter to confirm the selected suggestion on input.inputs.ui-autocomplete-input
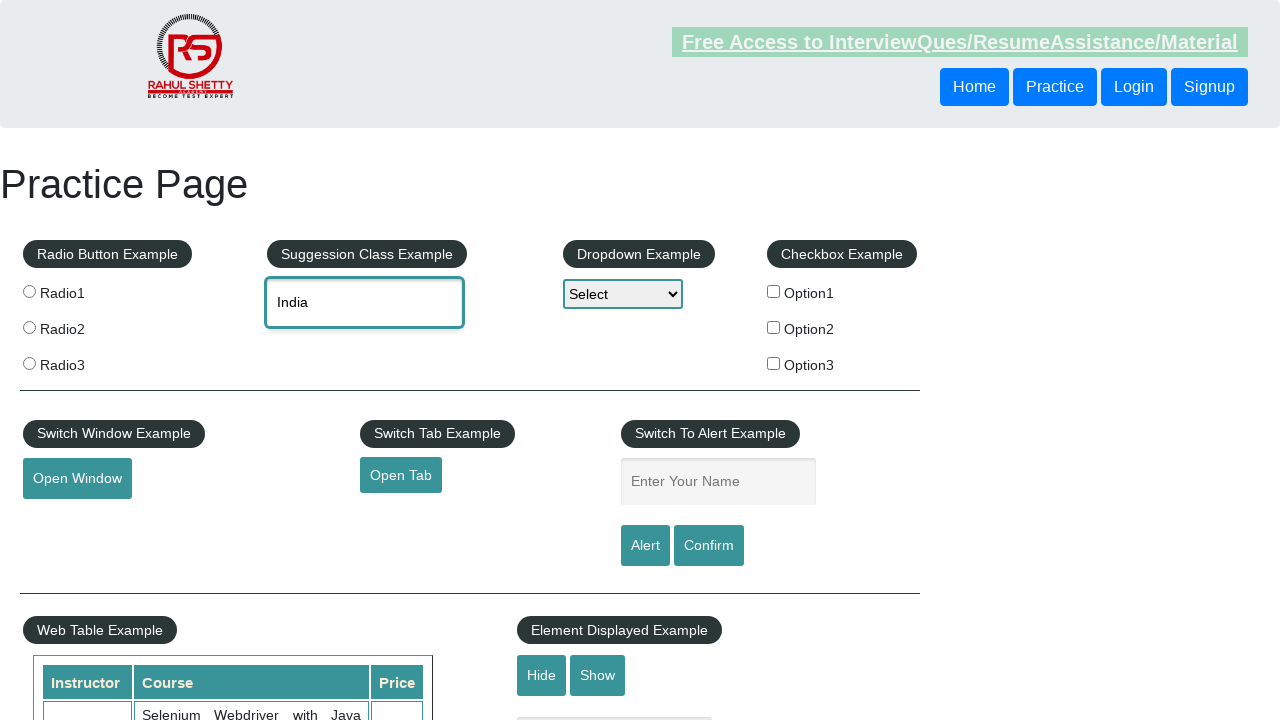

Retrieved selected value from keyboard navigation method: 'India'
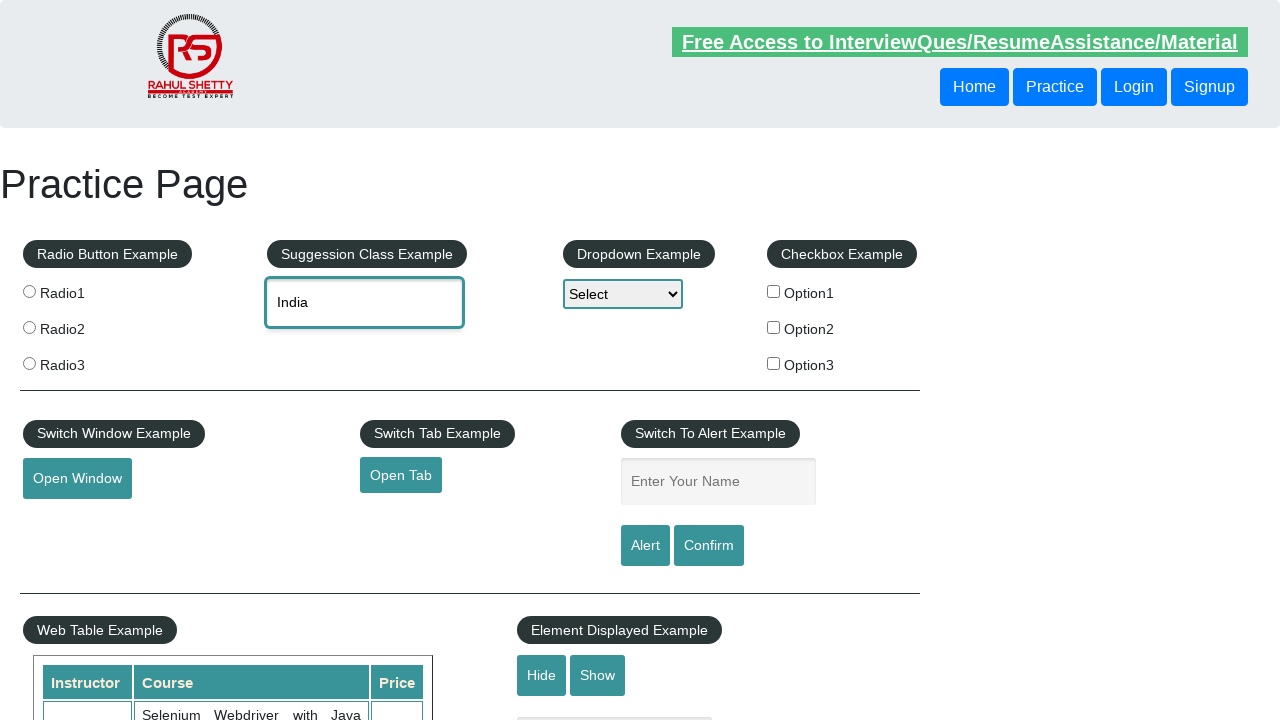

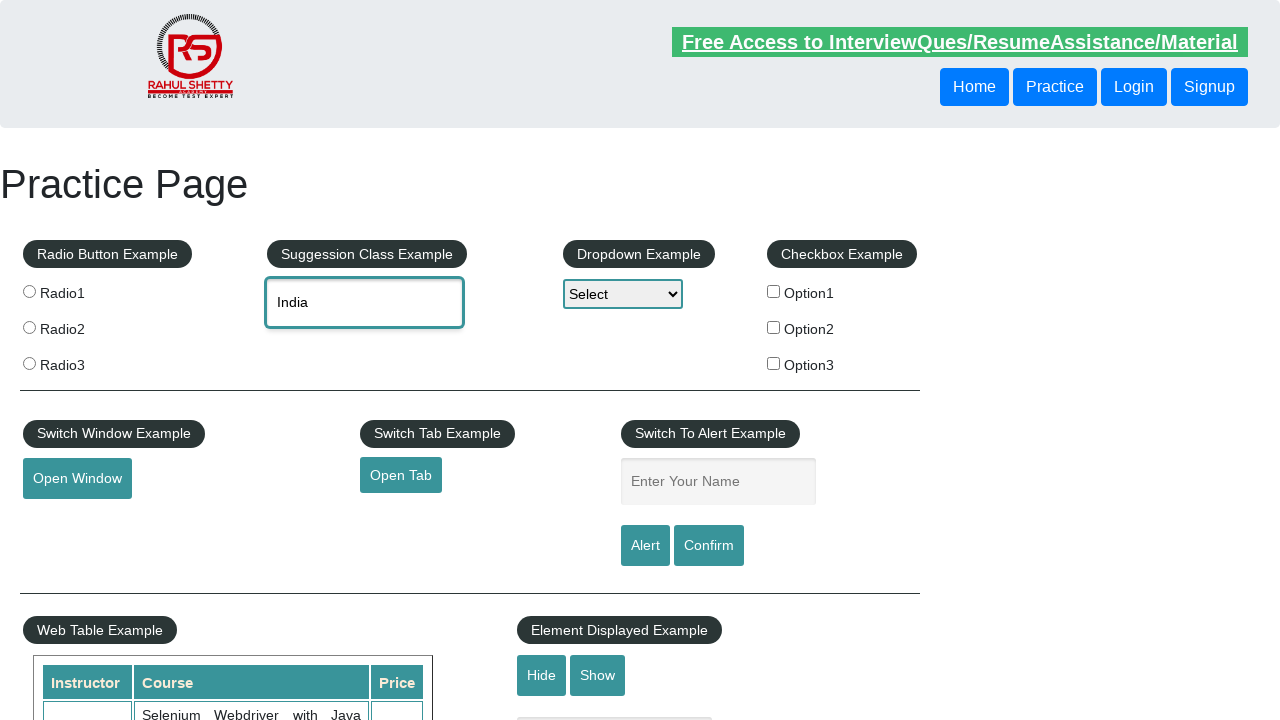